Navigates to the Rahul Shetty Academy Selenium Practice page (grocery store e-commerce practice site) and verifies it loads successfully

Starting URL: https://rahulshettyacademy.com/seleniumPractise/#/

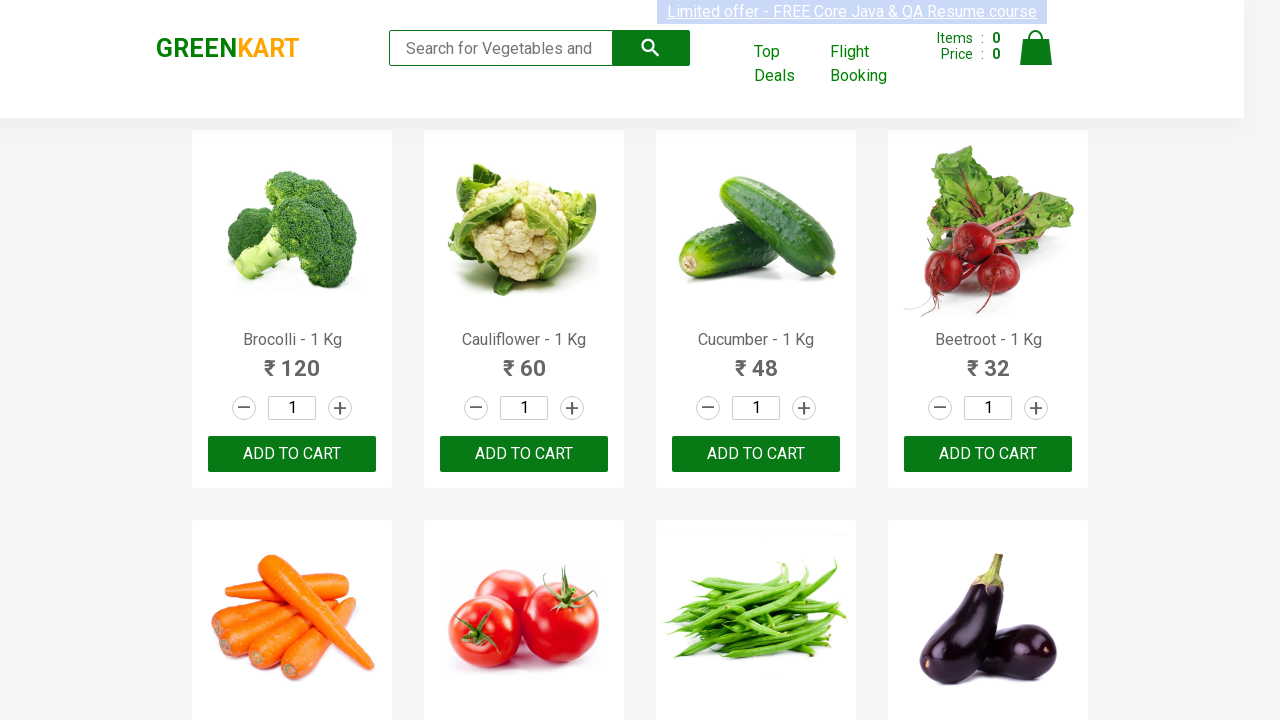

Waited for search keyword element to load on Rahul Shetty Academy Selenium Practice page
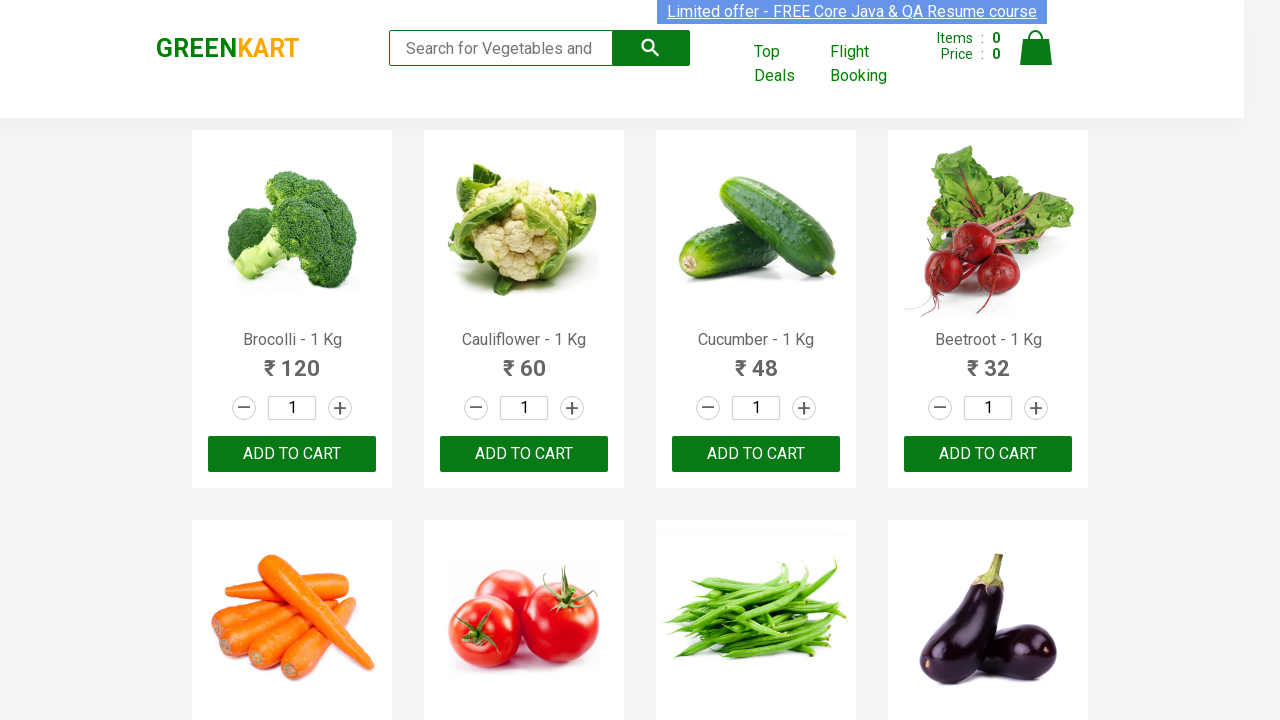

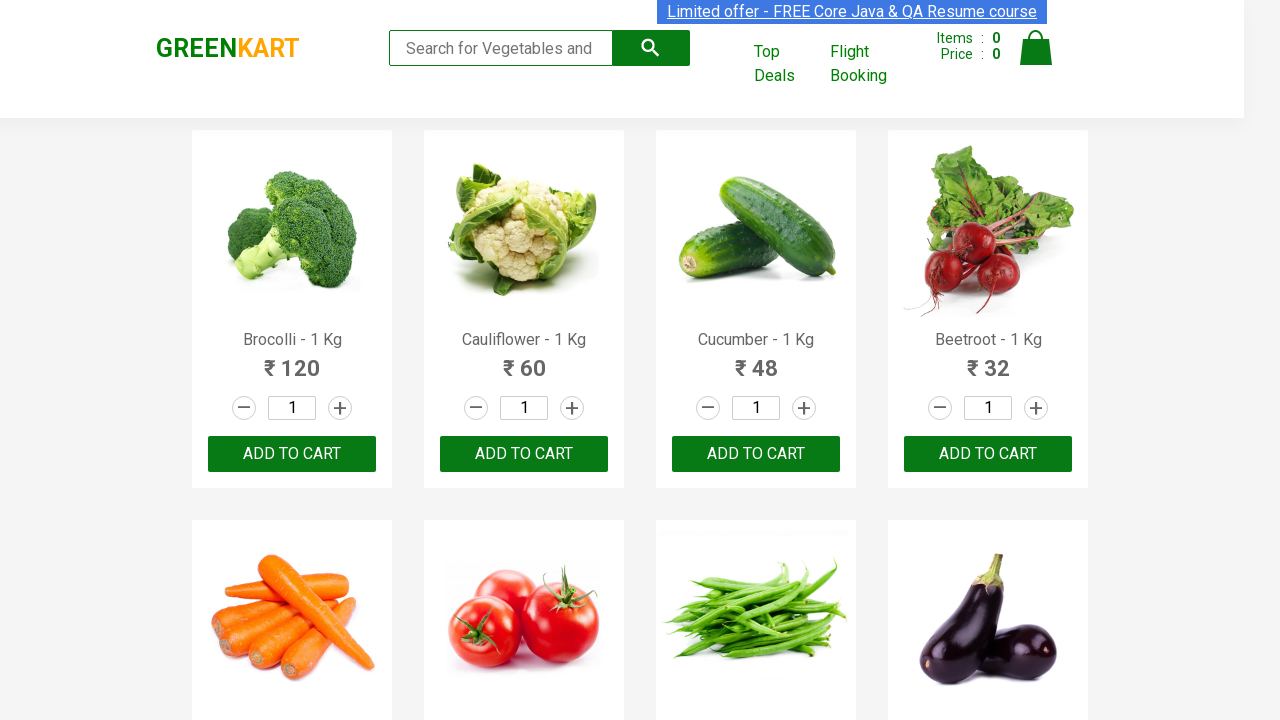